Tests a form that reads two numbers from the page, calculates their sum, selects the result from a dropdown menu, and submits the form

Starting URL: http://suninjuly.github.io/selects1.html

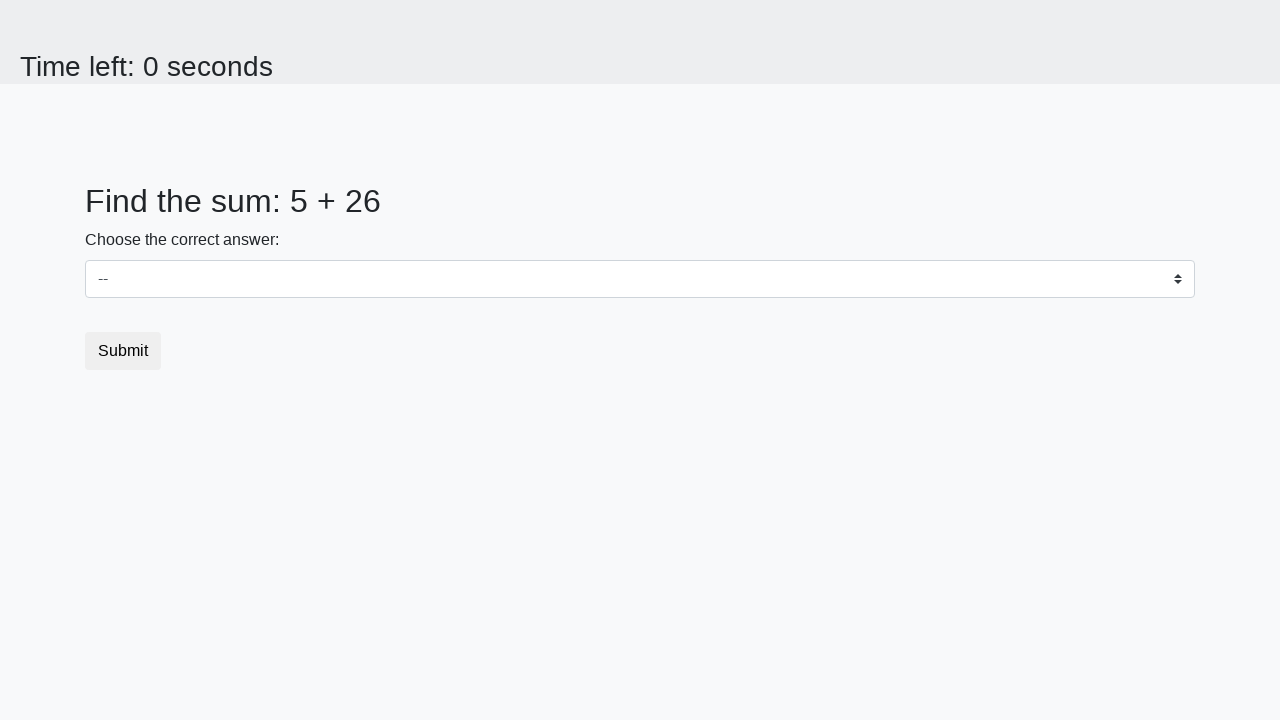

Retrieved first number value from #num1
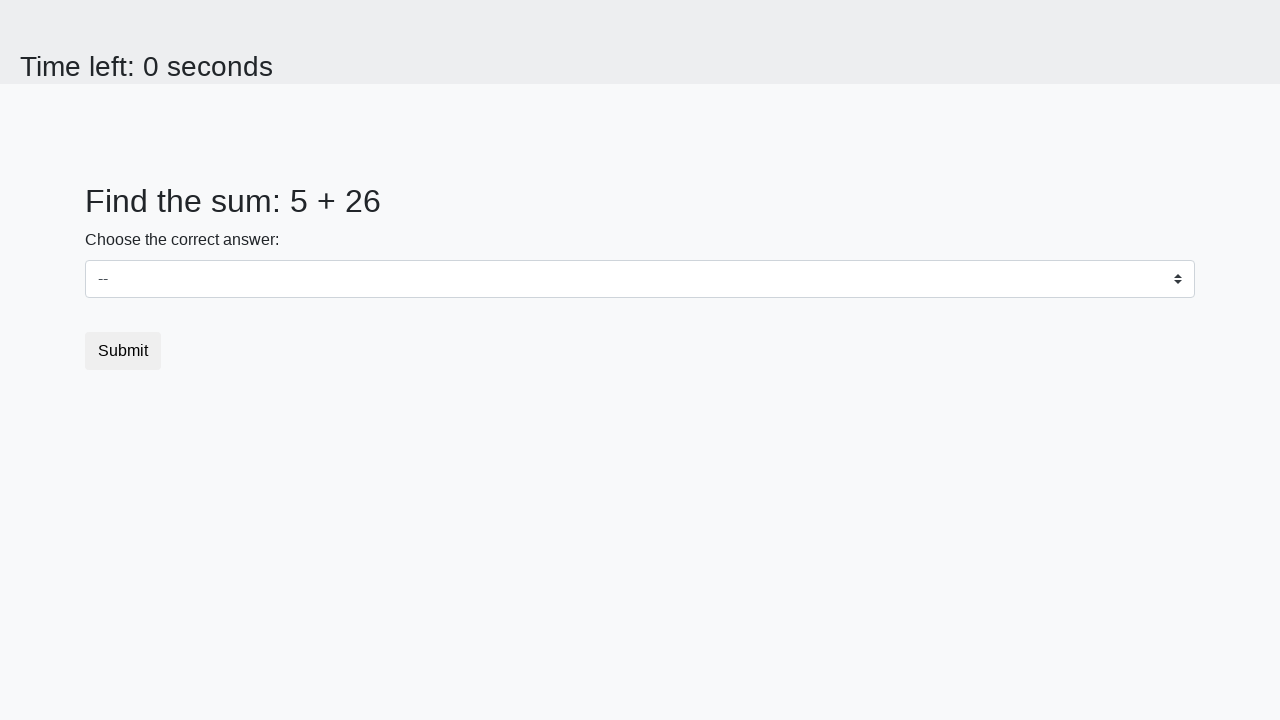

Retrieved second number value from #num2
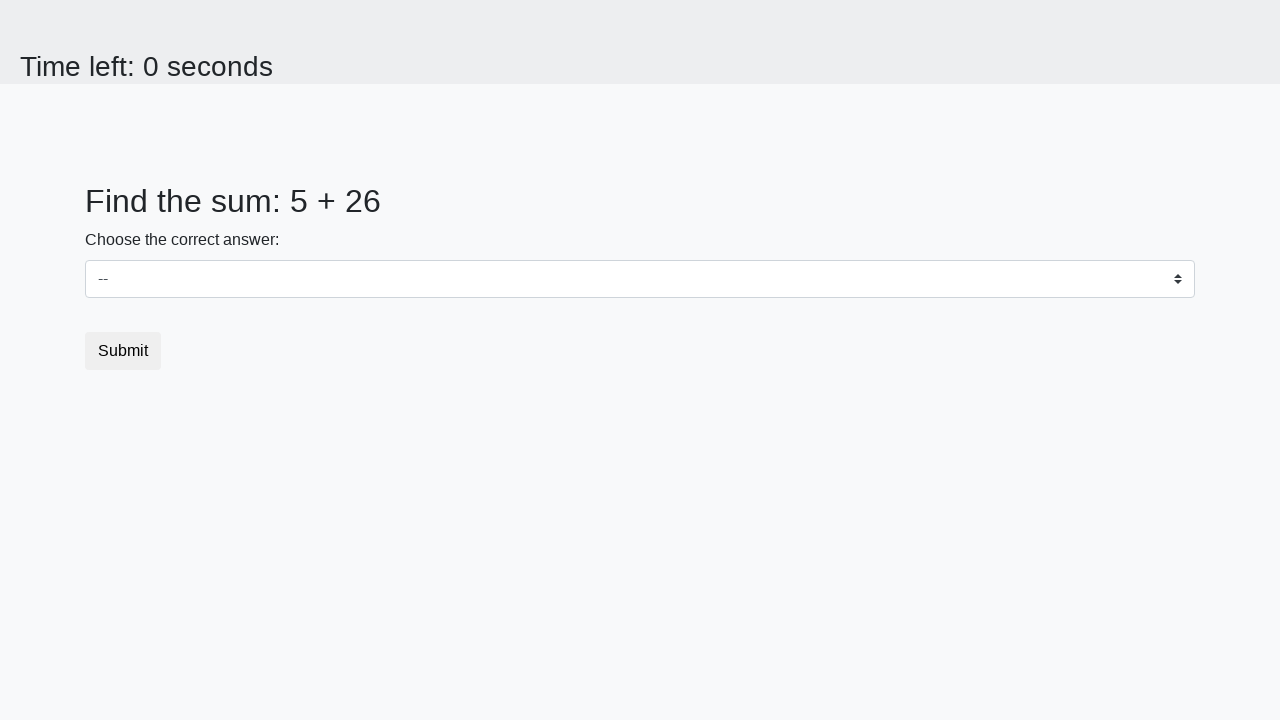

Calculated sum: 5 + 26 = 31
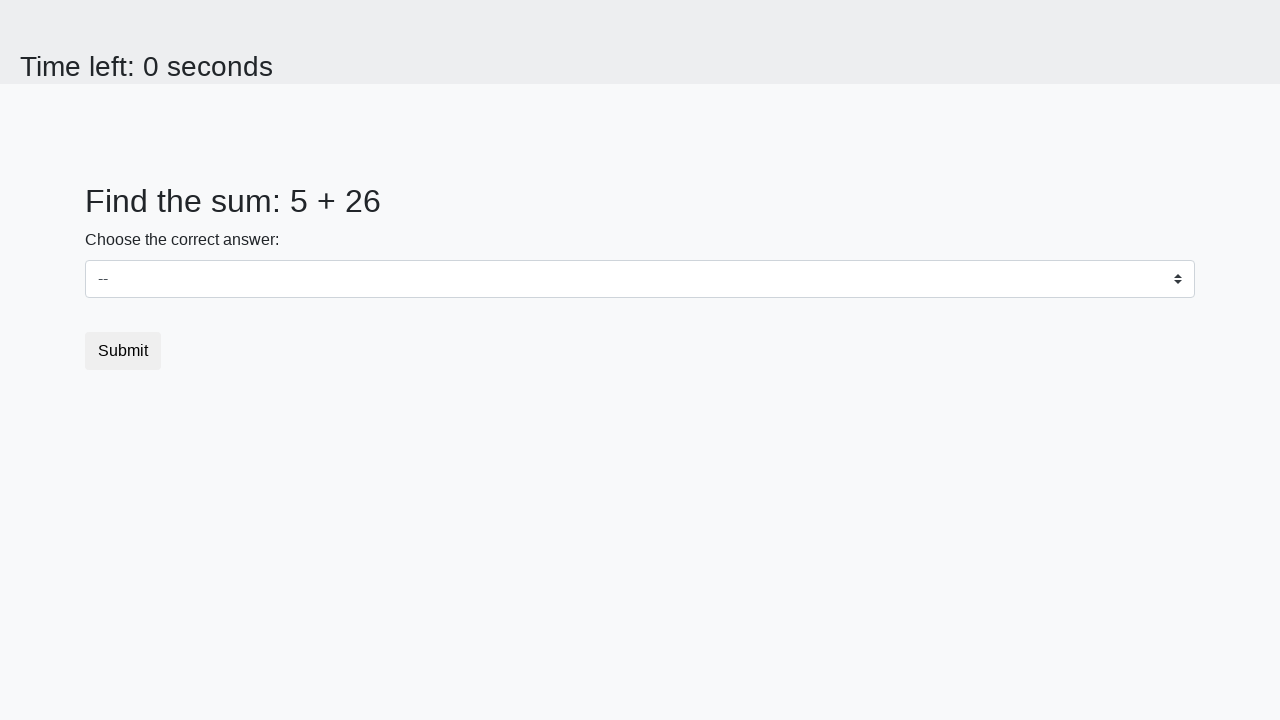

Selected sum value '31' from dropdown on #dropdown
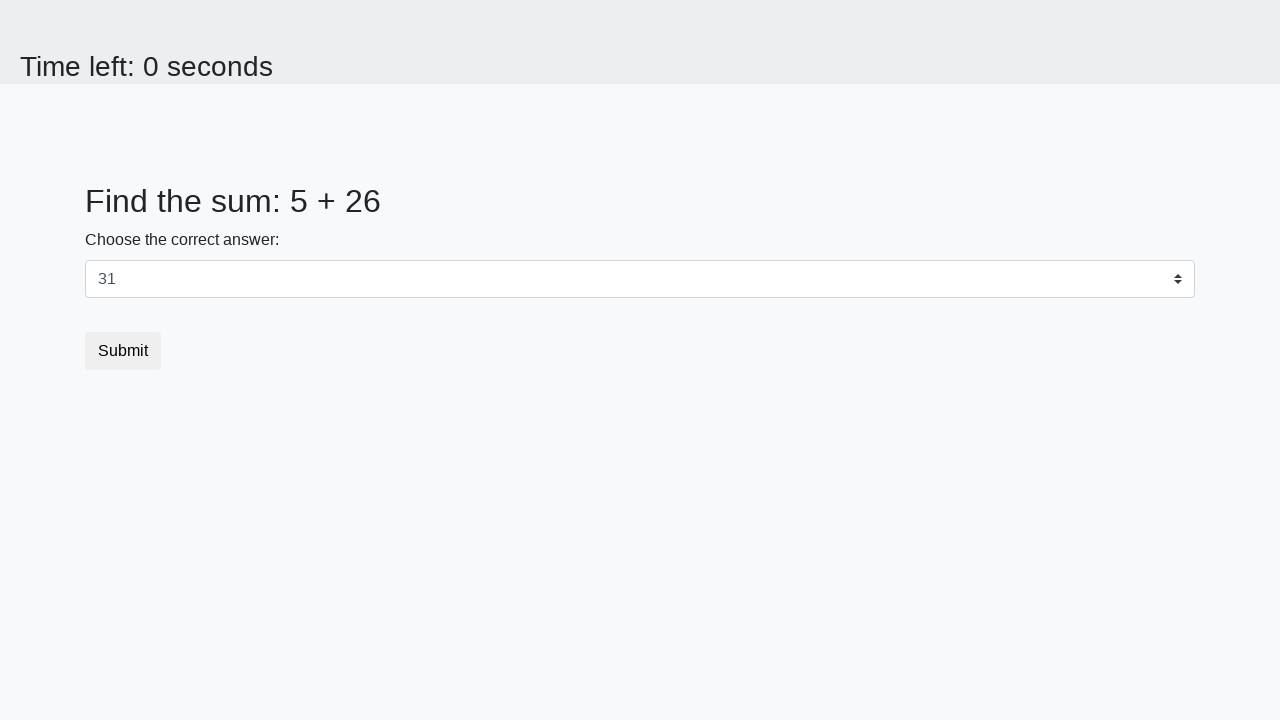

Clicked submit button to complete form at (123, 351) on .btn
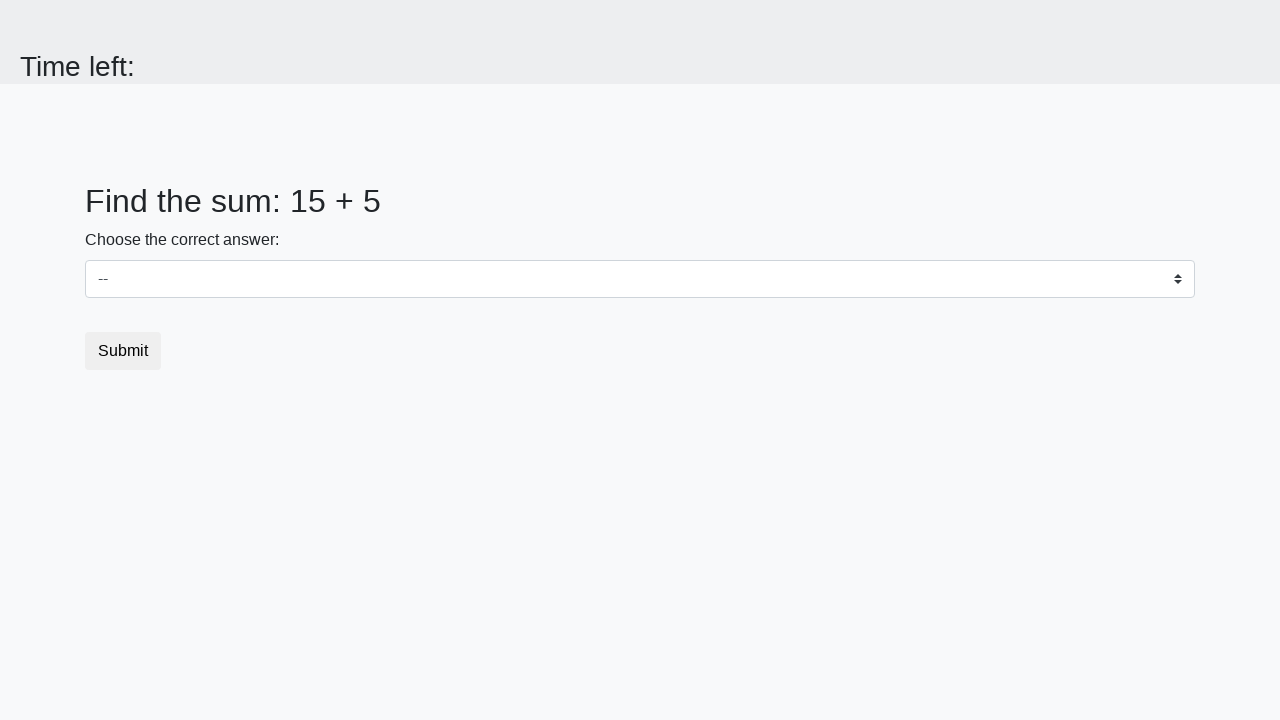

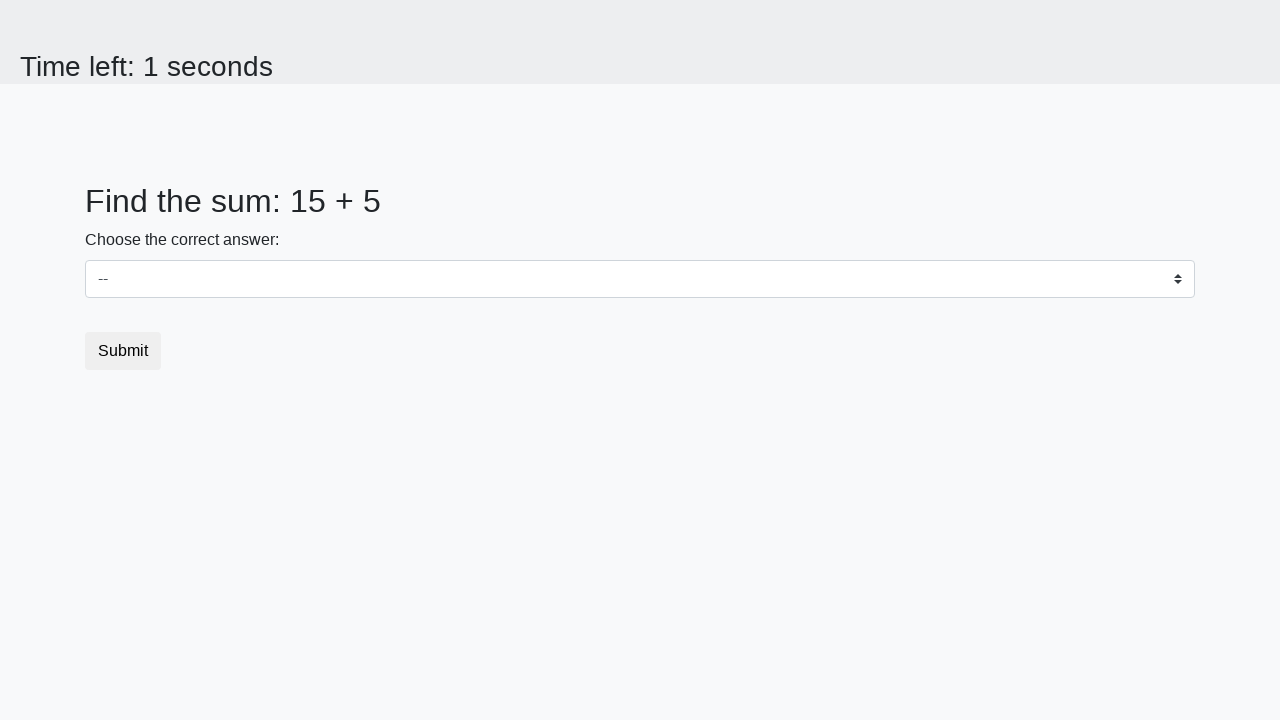